Tests file upload functionality by setting a file path on a file input element and submitting the upload form, then verifying the upload was successful.

Starting URL: https://the-internet.herokuapp.com/upload

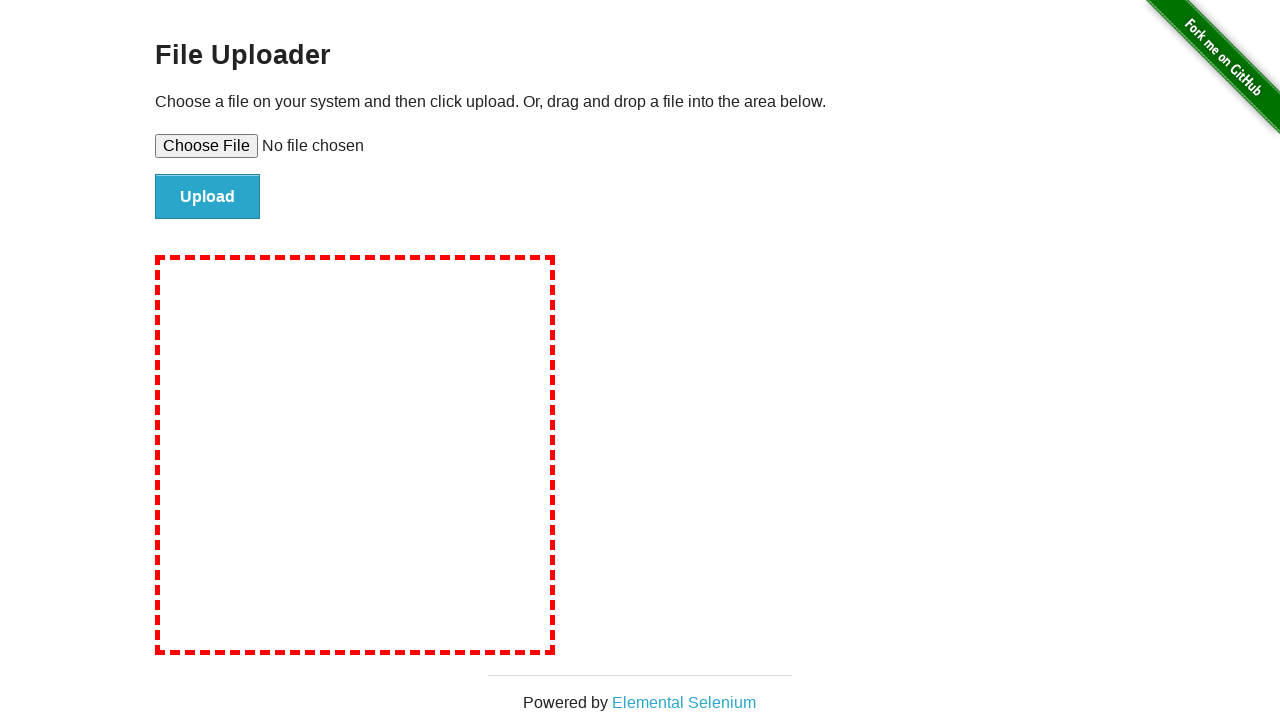

File upload input element loaded and visible
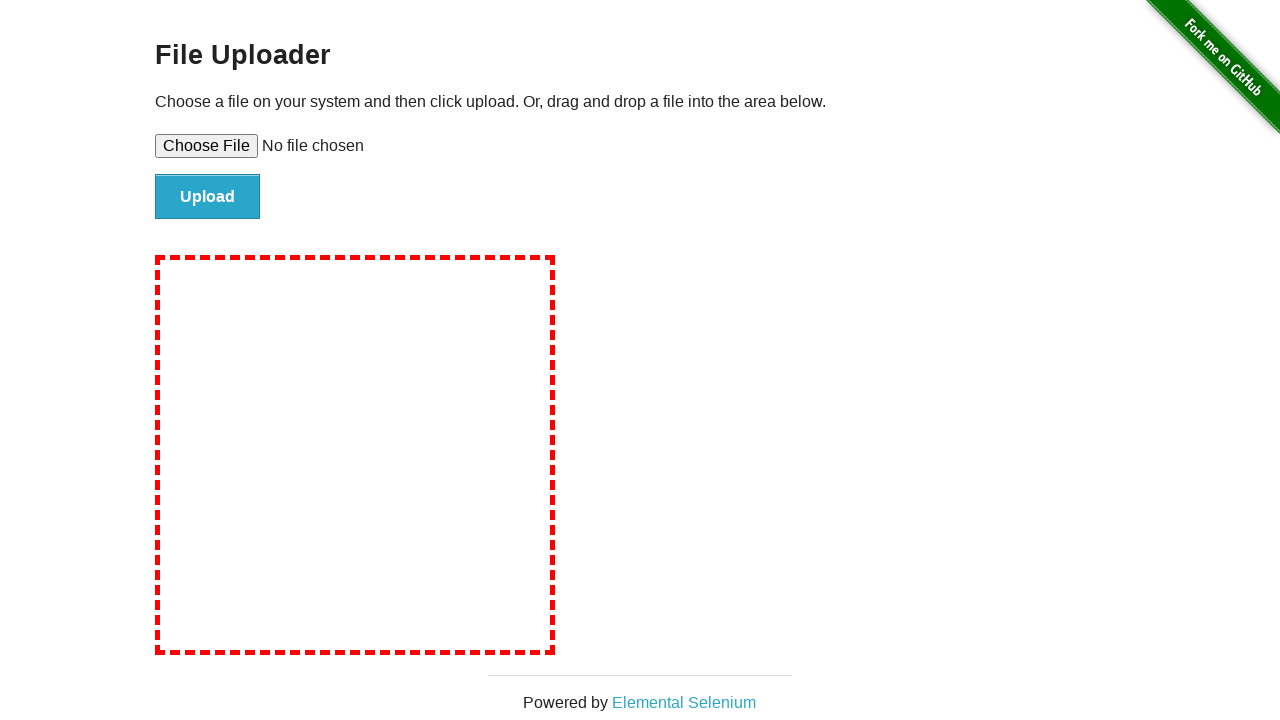

Set test file 'test-upload.txt' in file upload input
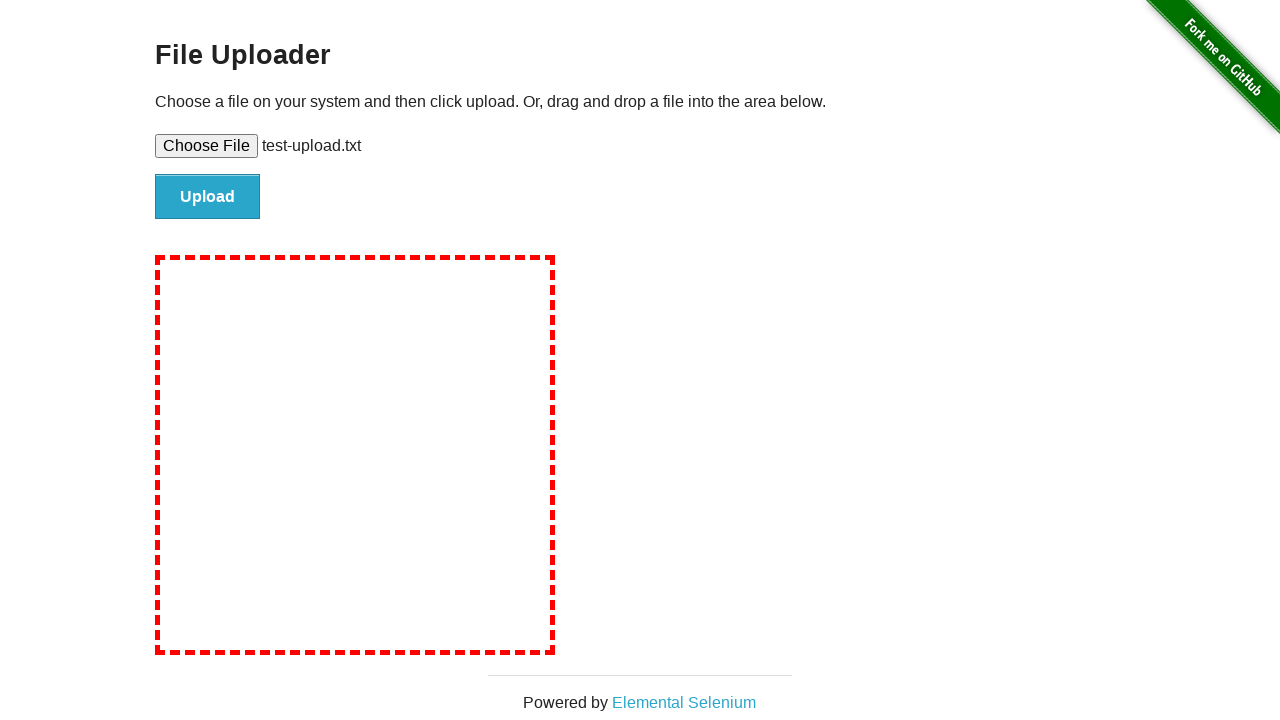

Clicked file submit button to upload file at (208, 197) on #file-submit
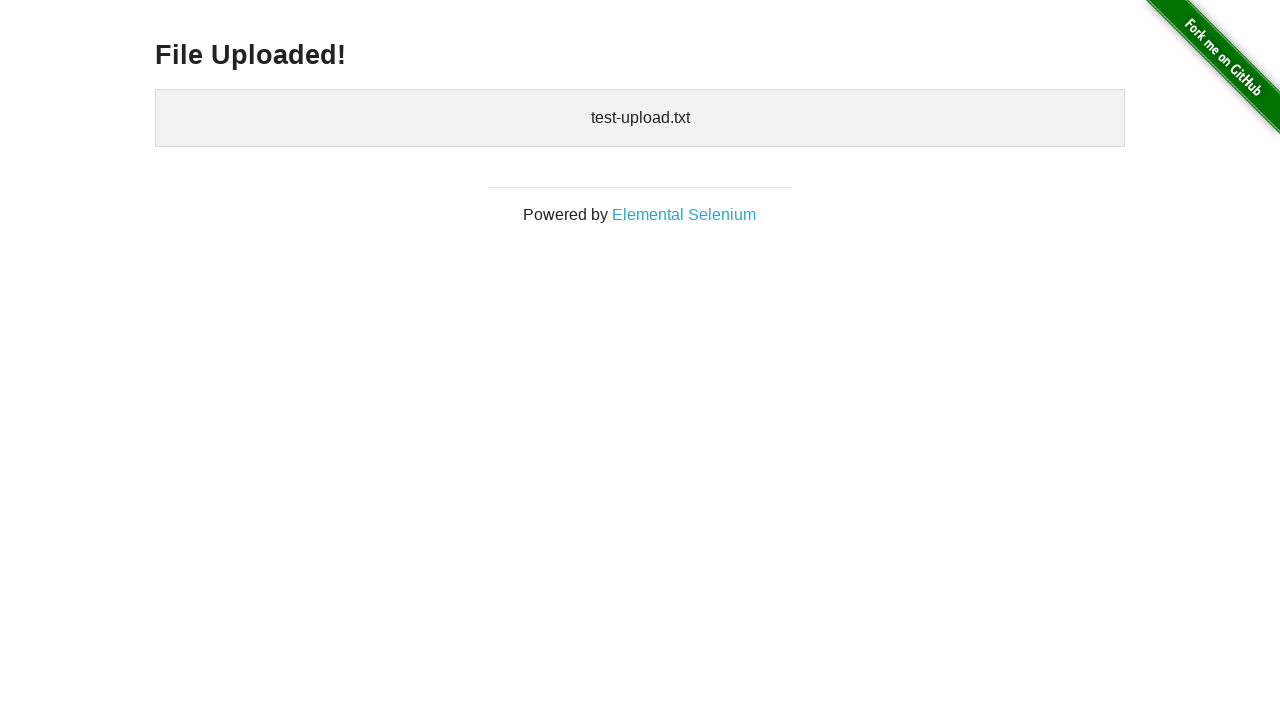

File upload completed successfully - success message displayed
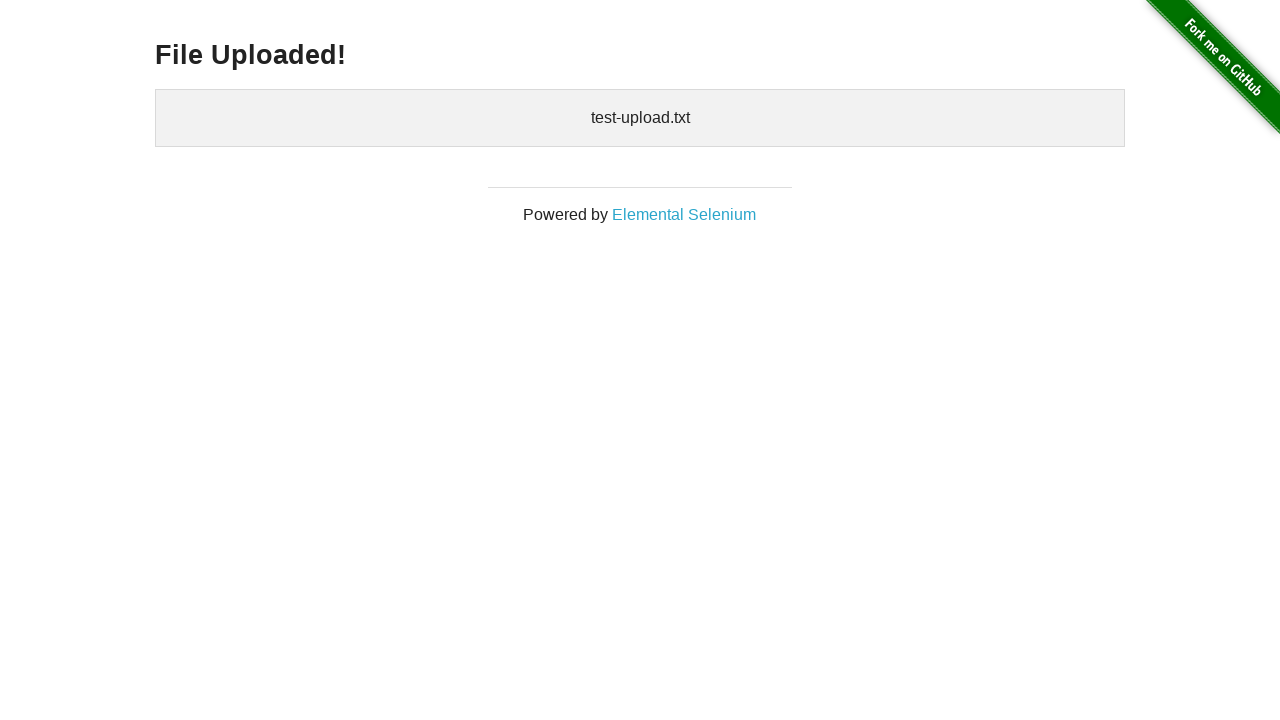

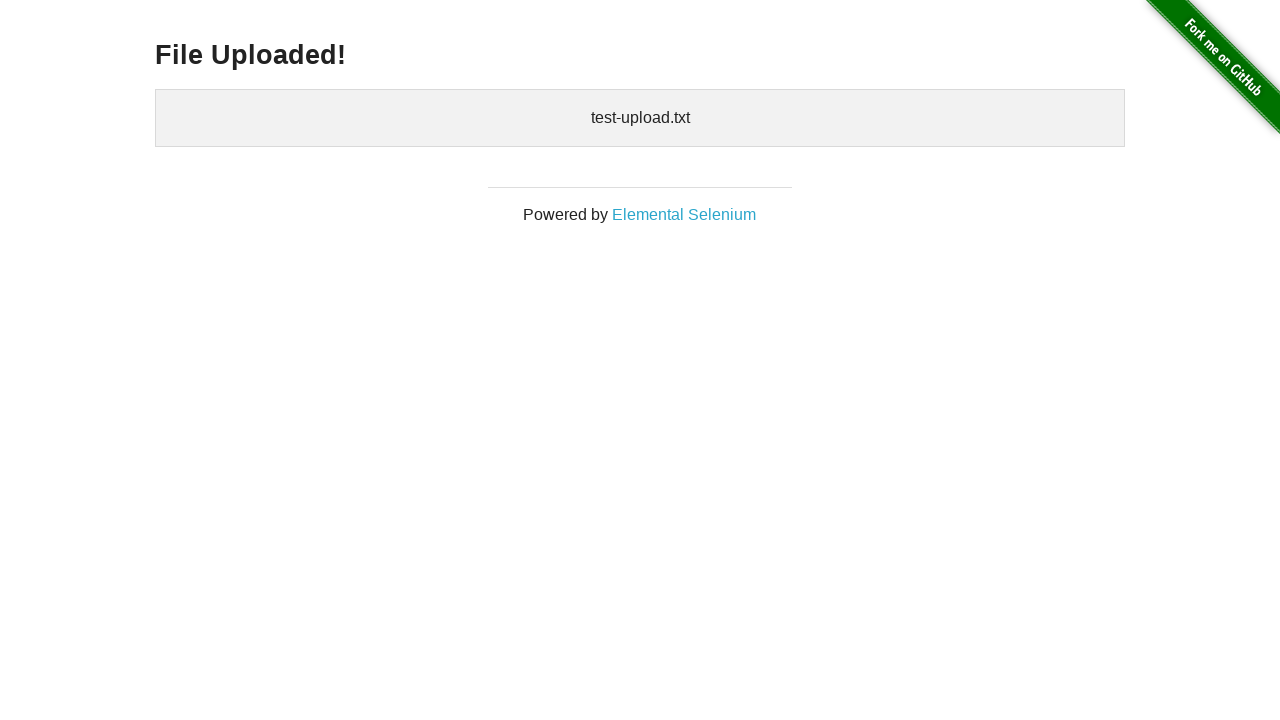